Opens the JDI framework test site and verifies the URL matches the expected value

Starting URL: https://jdi-framework.github.io/tests/

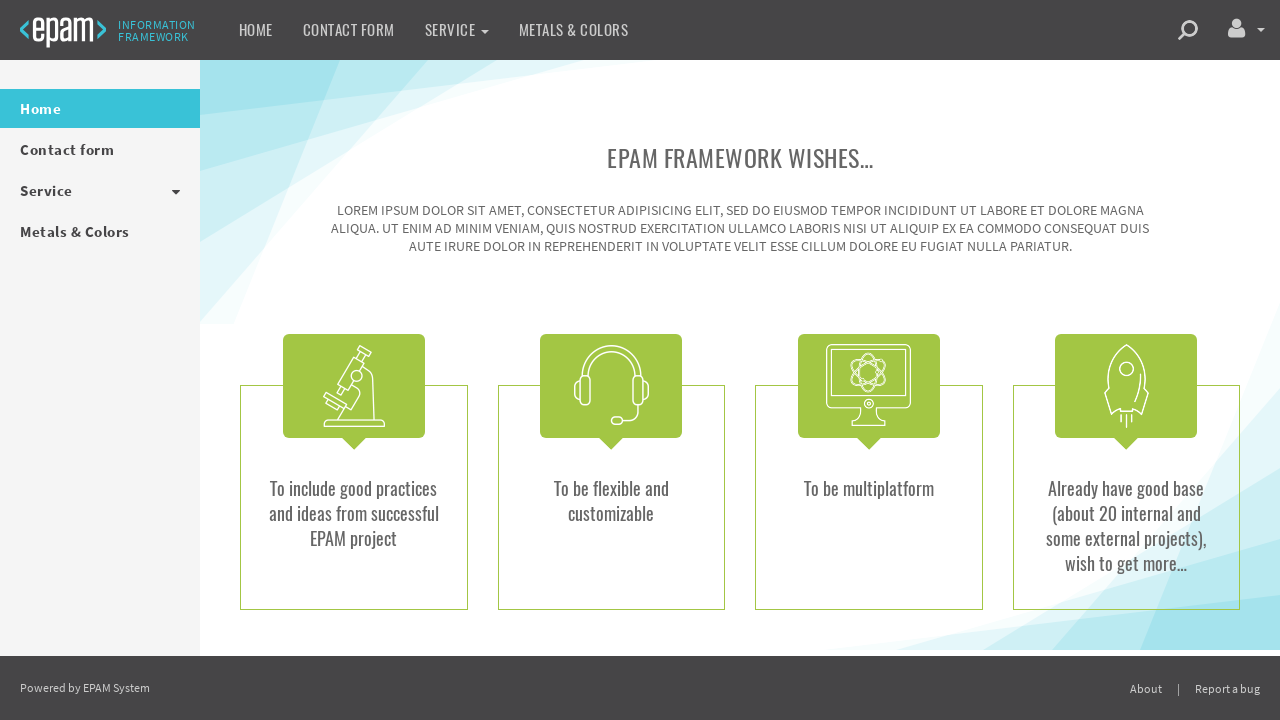

Navigated to JDI framework test site
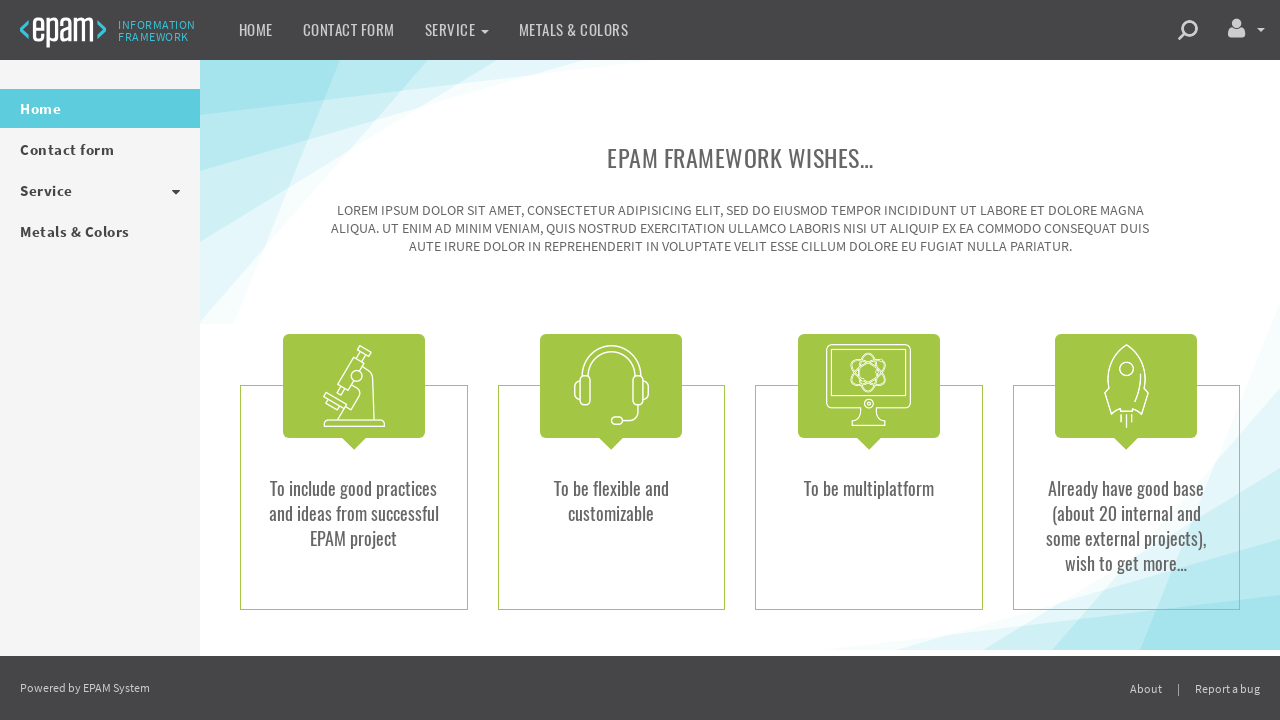

Verified URL matches expected value: https://jdi-framework.github.io/tests/index.htm
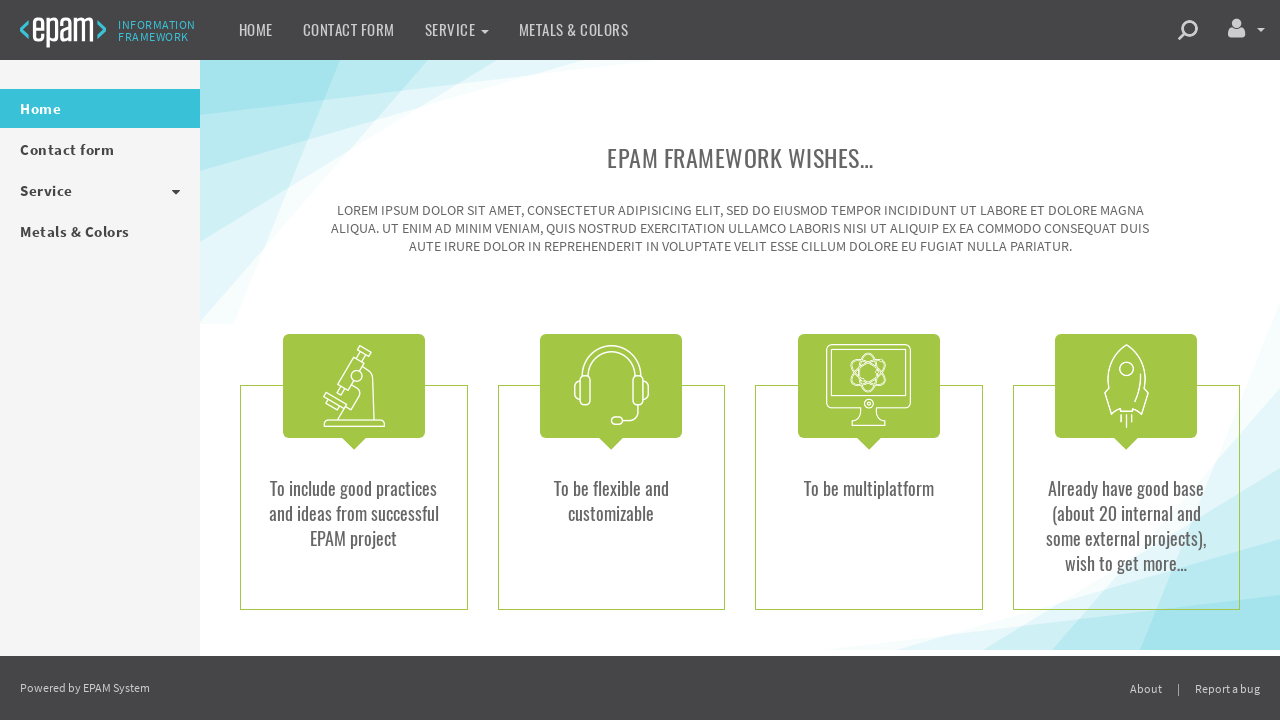

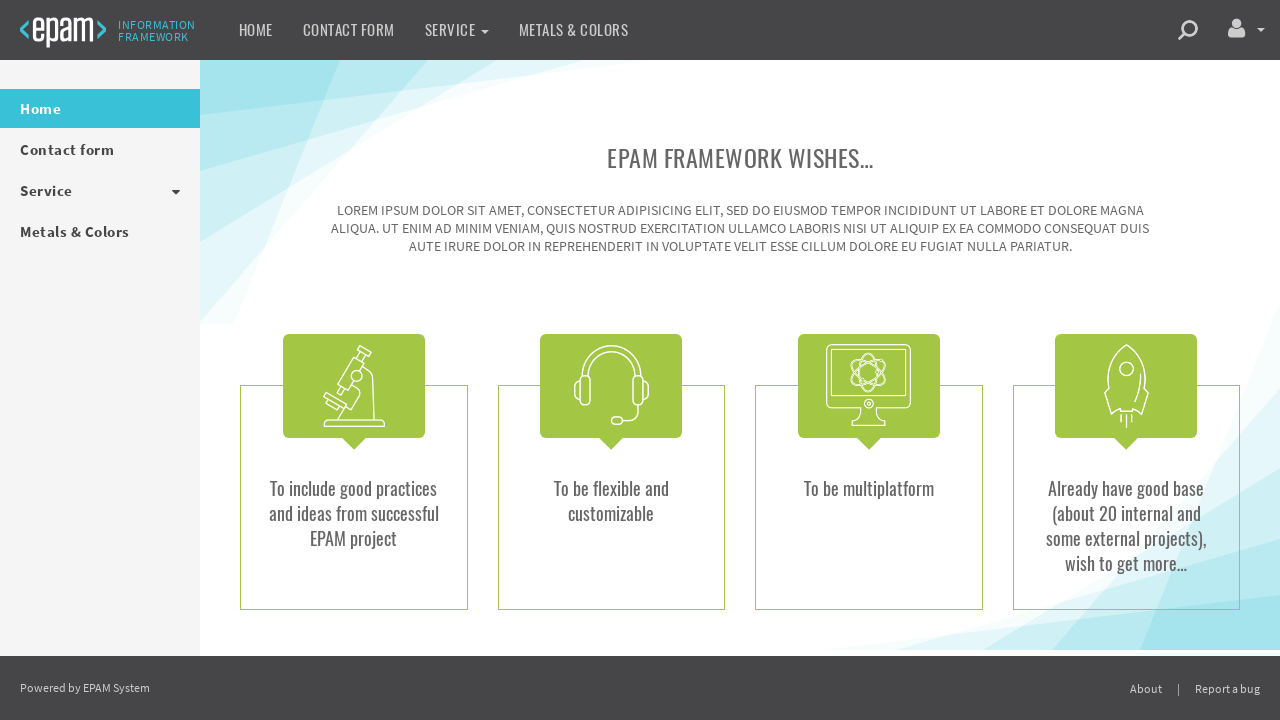